Tests a registration form by filling out required and optional fields, submitting the form, and verifying successful registration message

Starting URL: http://suninjuly.github.io/registration1.html

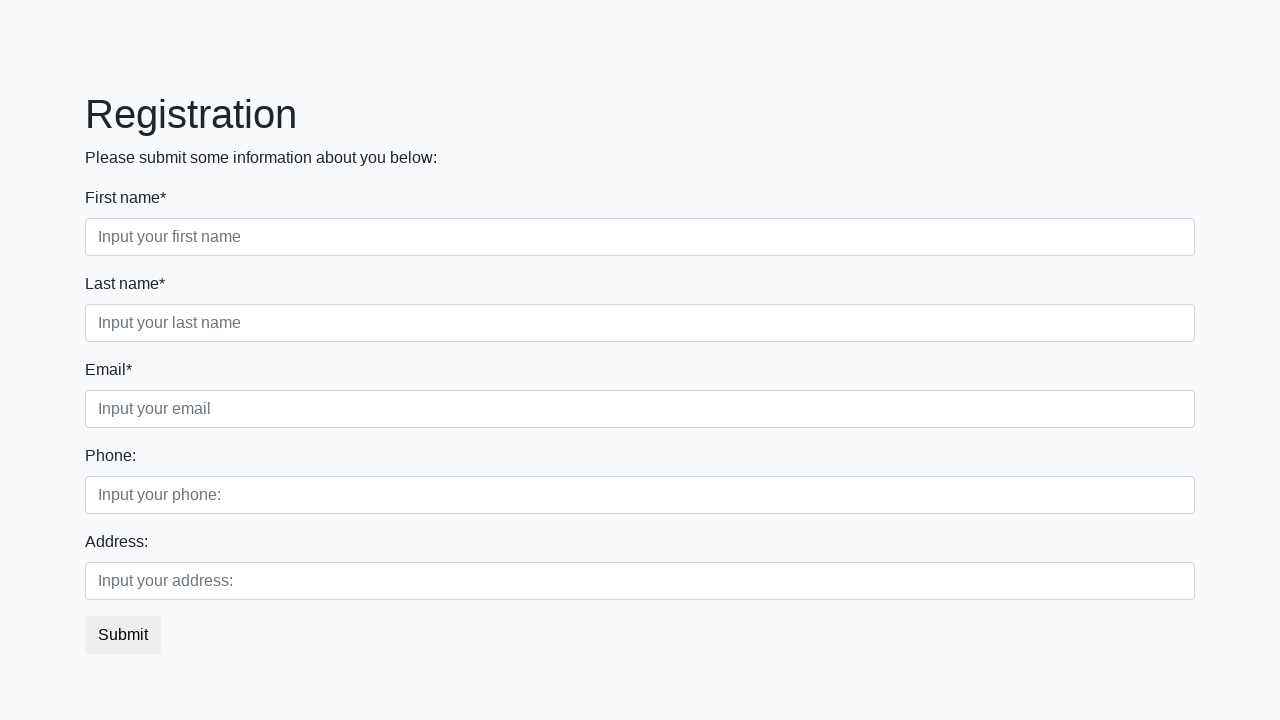

Navigated to registration form at http://suninjuly.github.io/registration1.html
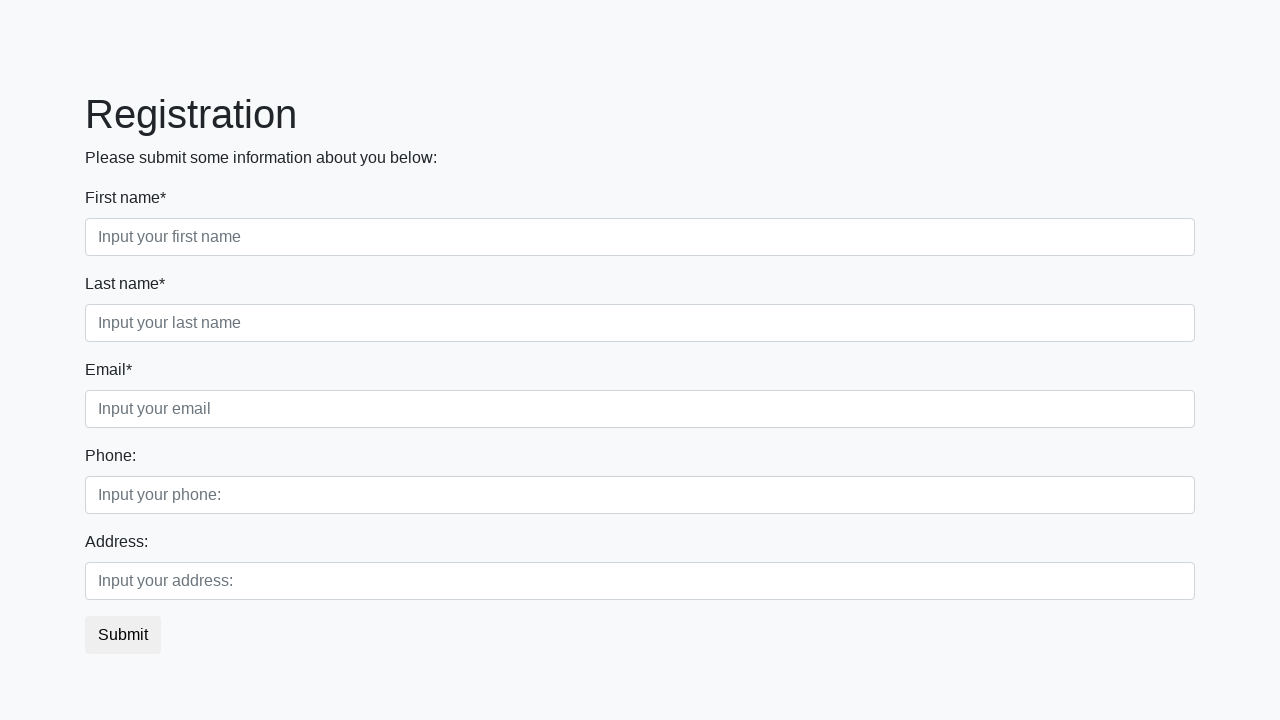

Located first name input field
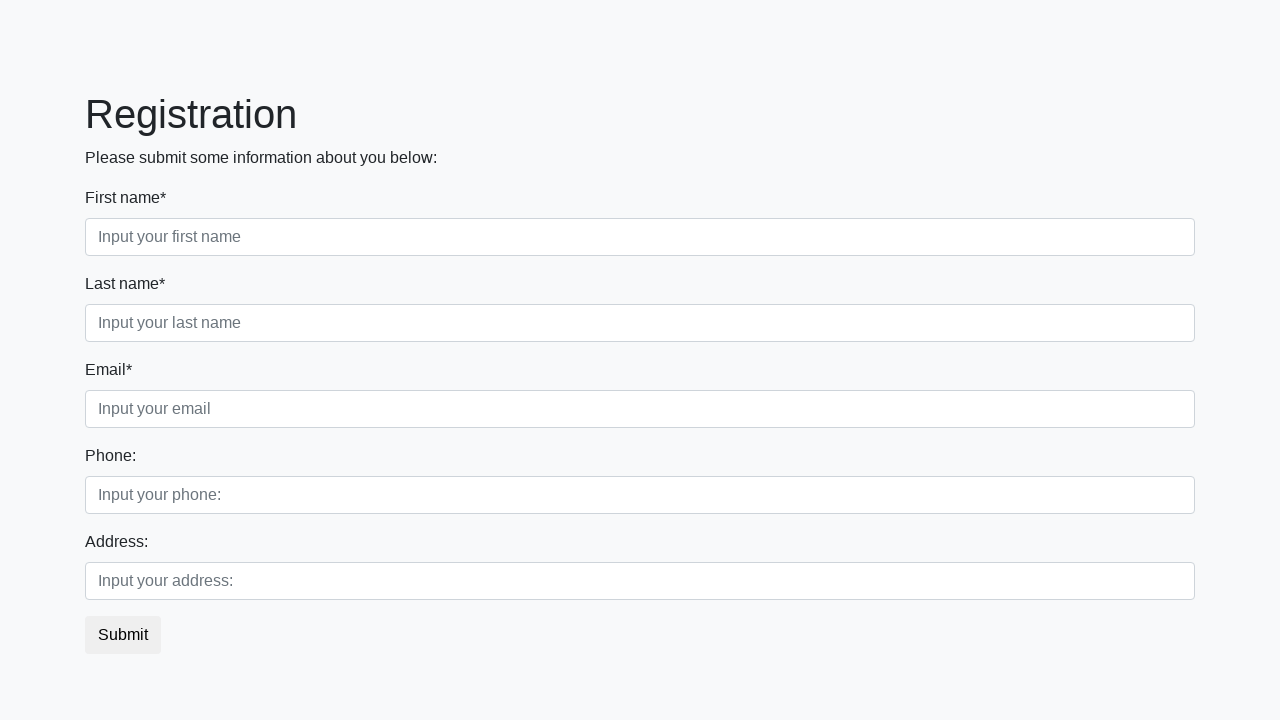

Located second name input field
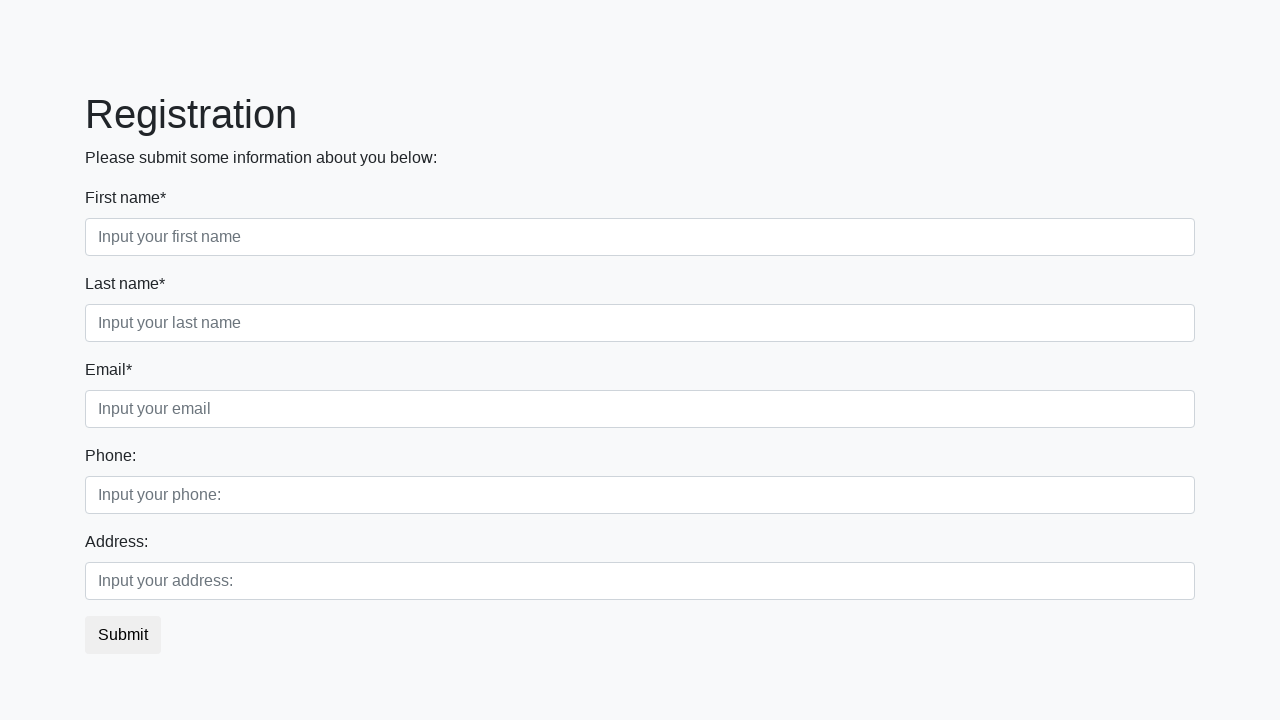

Located email input field
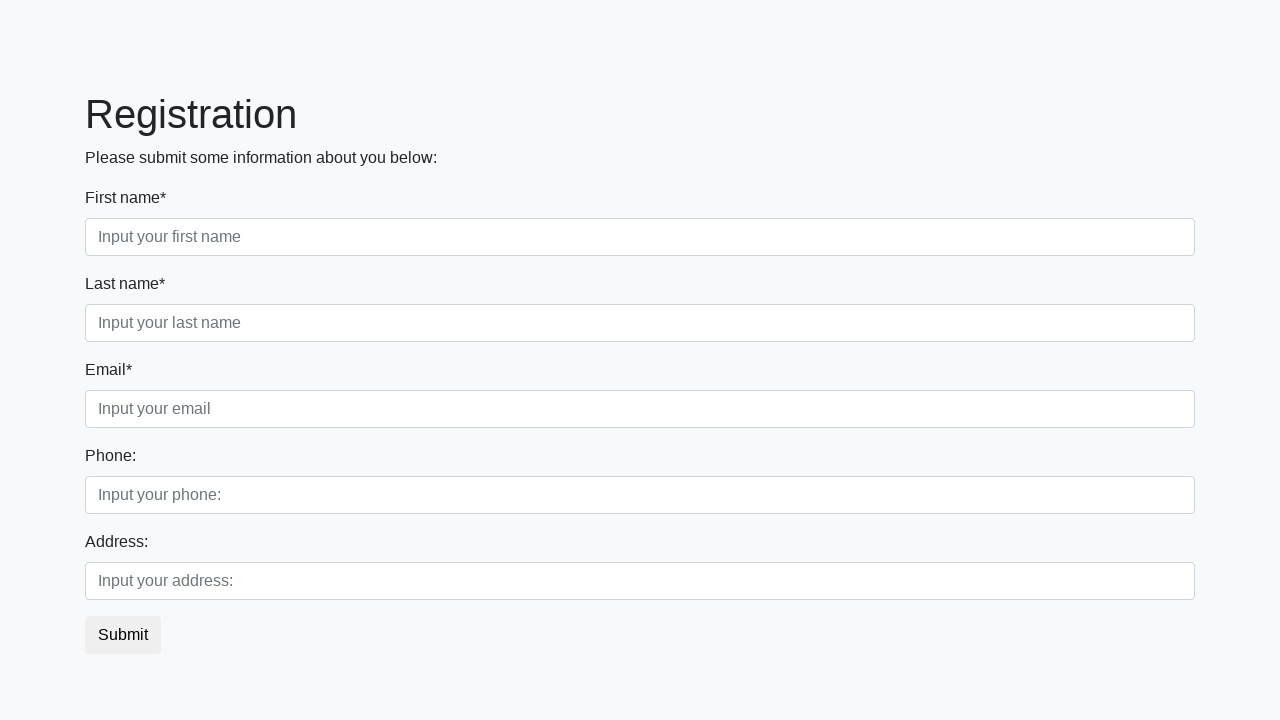

Located phone input field
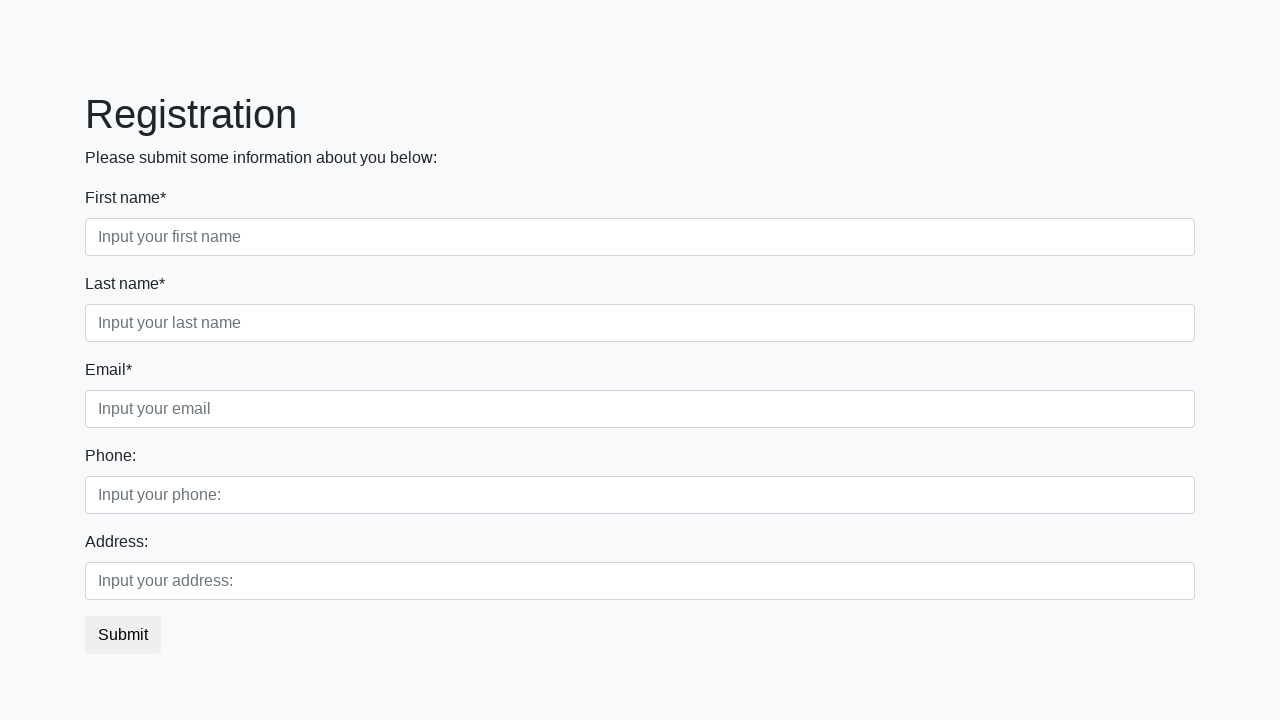

Located address input field
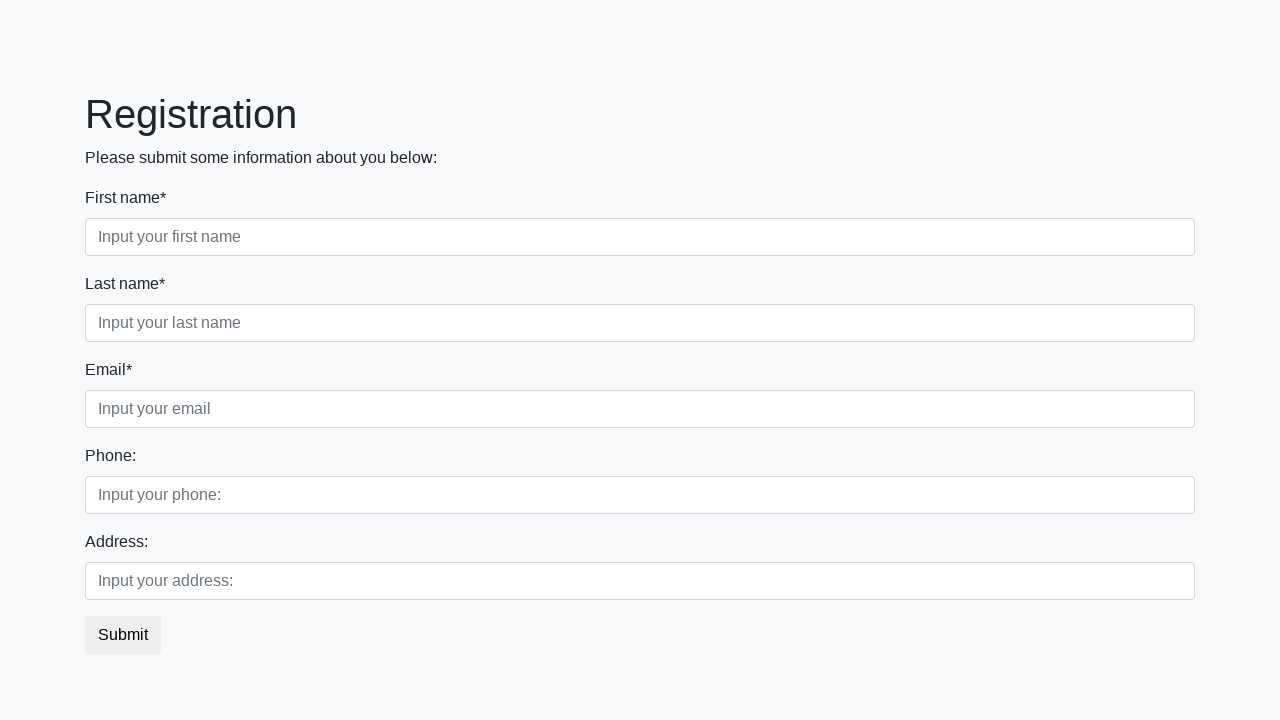

Filled first name field with 'John' on xpath=//div[@class='first_block']/div[contains(@class, 'first_class')]/input
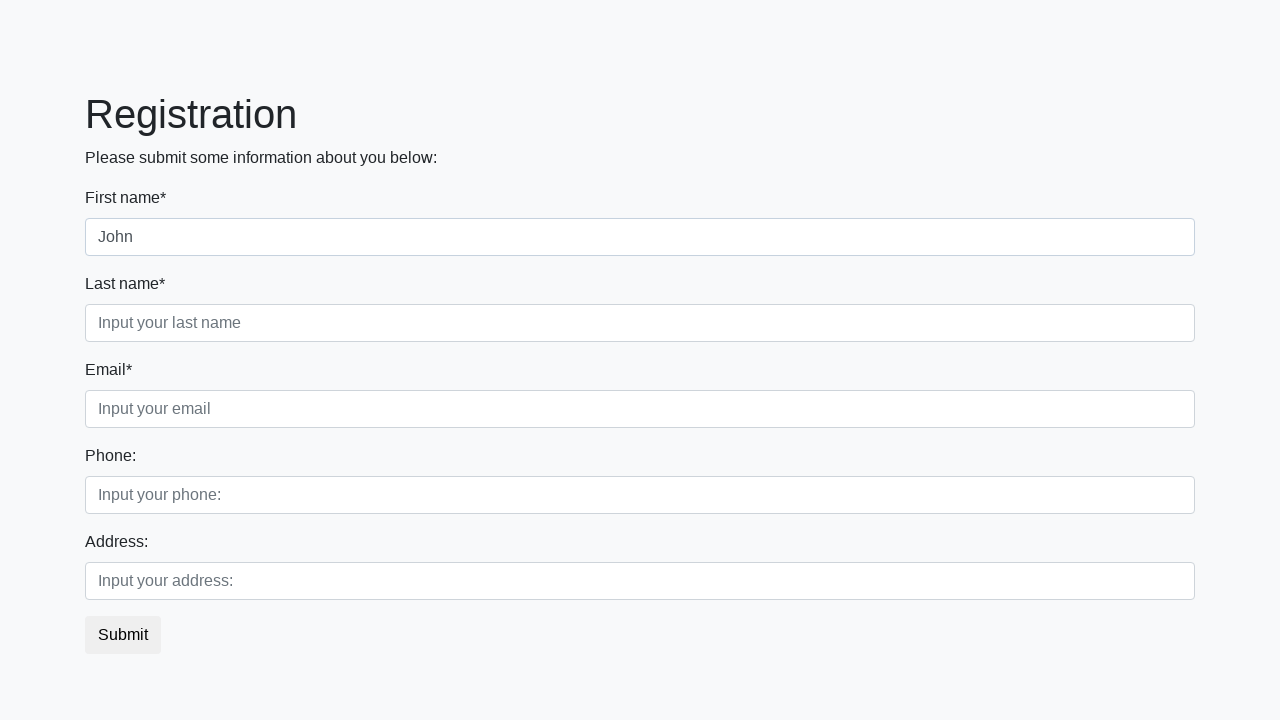

Filled second name field with 'Doe' on xpath=//div[@class='first_block']/div[contains(@class, 'second_class')]/input
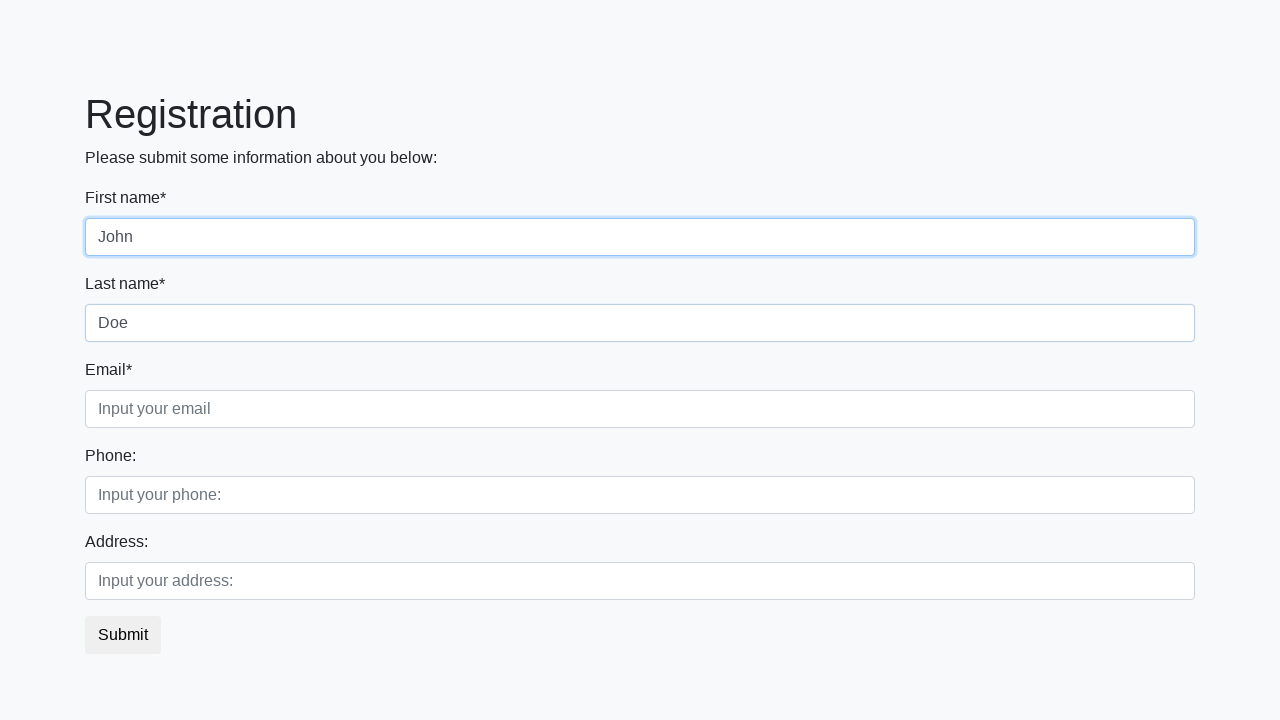

Filled email field with 'john.doe@example.com' on xpath=//div[@class='first_block']/div[contains(@class, 'third_class')]/input
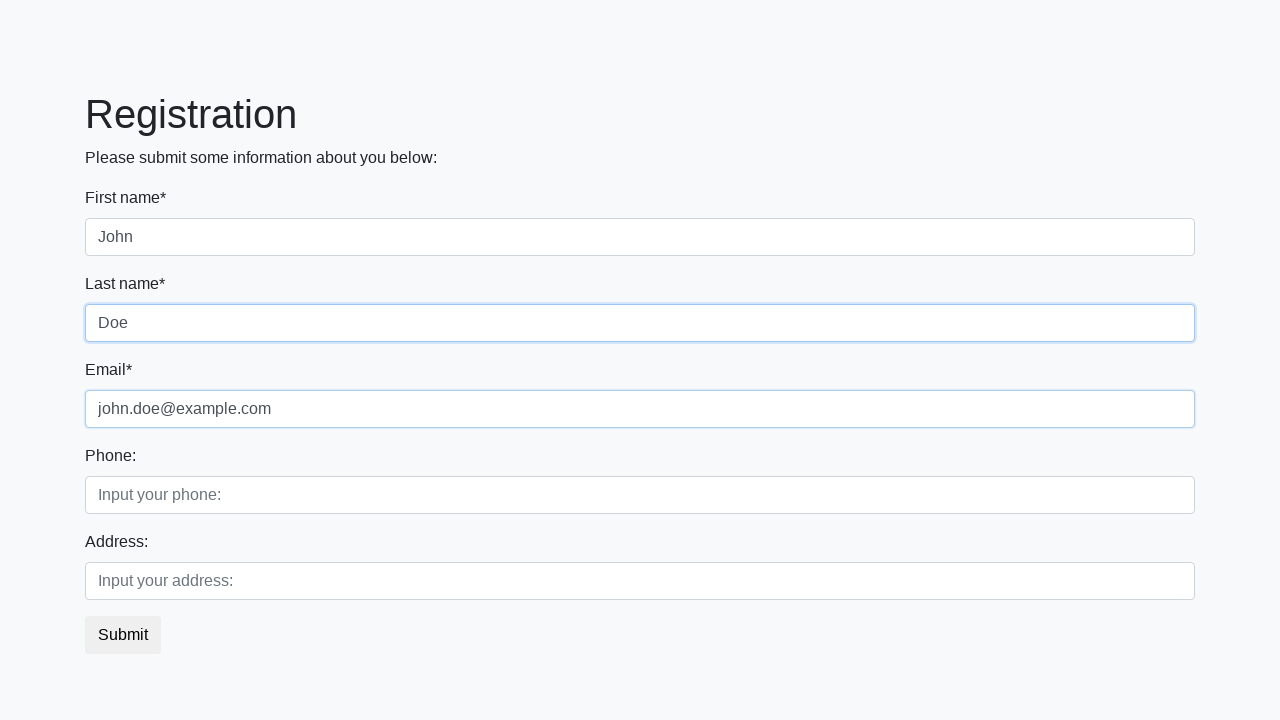

Filled phone field with '555-123-4567' on xpath=//div[@class='second_block']/div[contains(@class, 'first_class')]/input
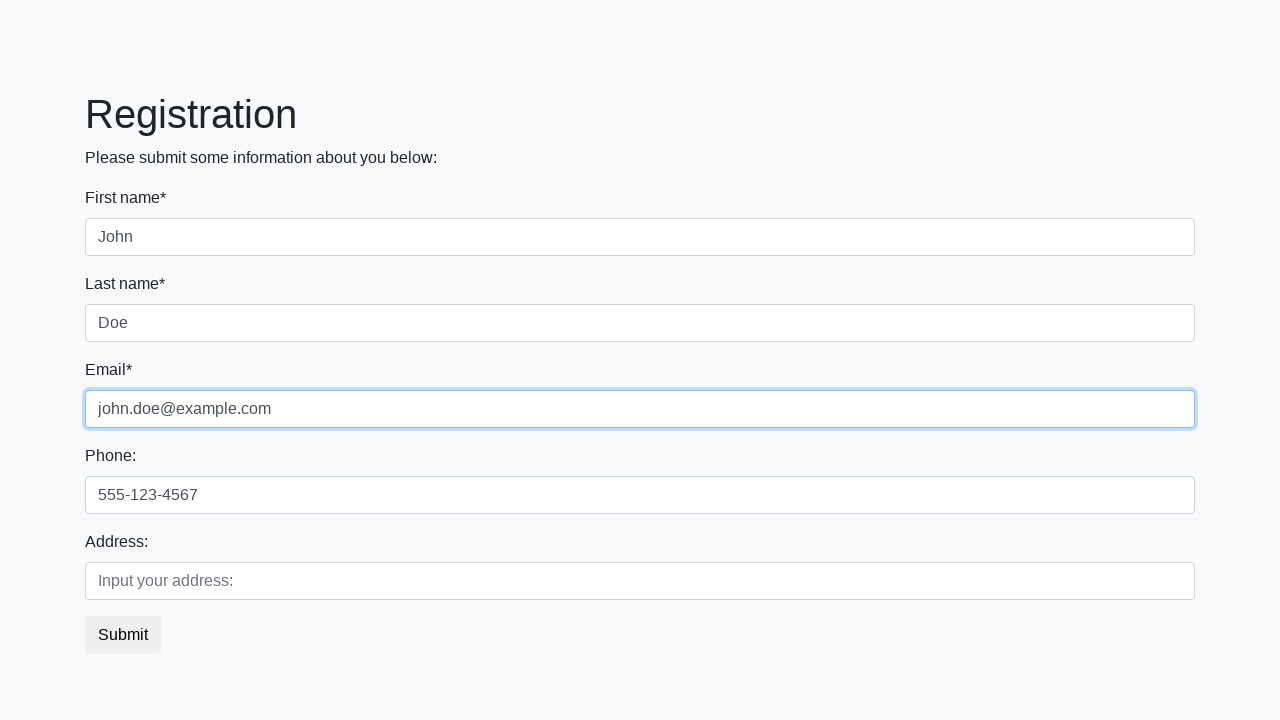

Filled address field with '123 Main Street' on xpath=//div[@class='second_block']/div[contains(@class, 'second_class')]/input
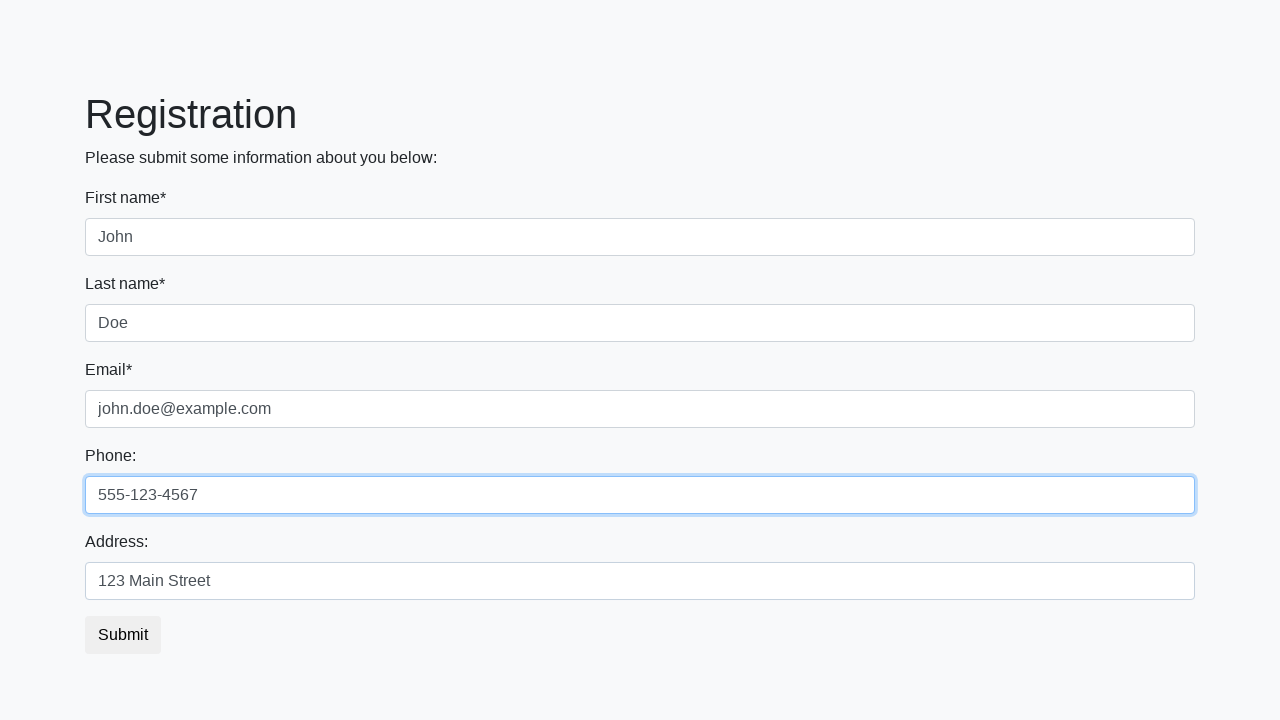

Clicked submit button to register at (123, 635) on button.btn
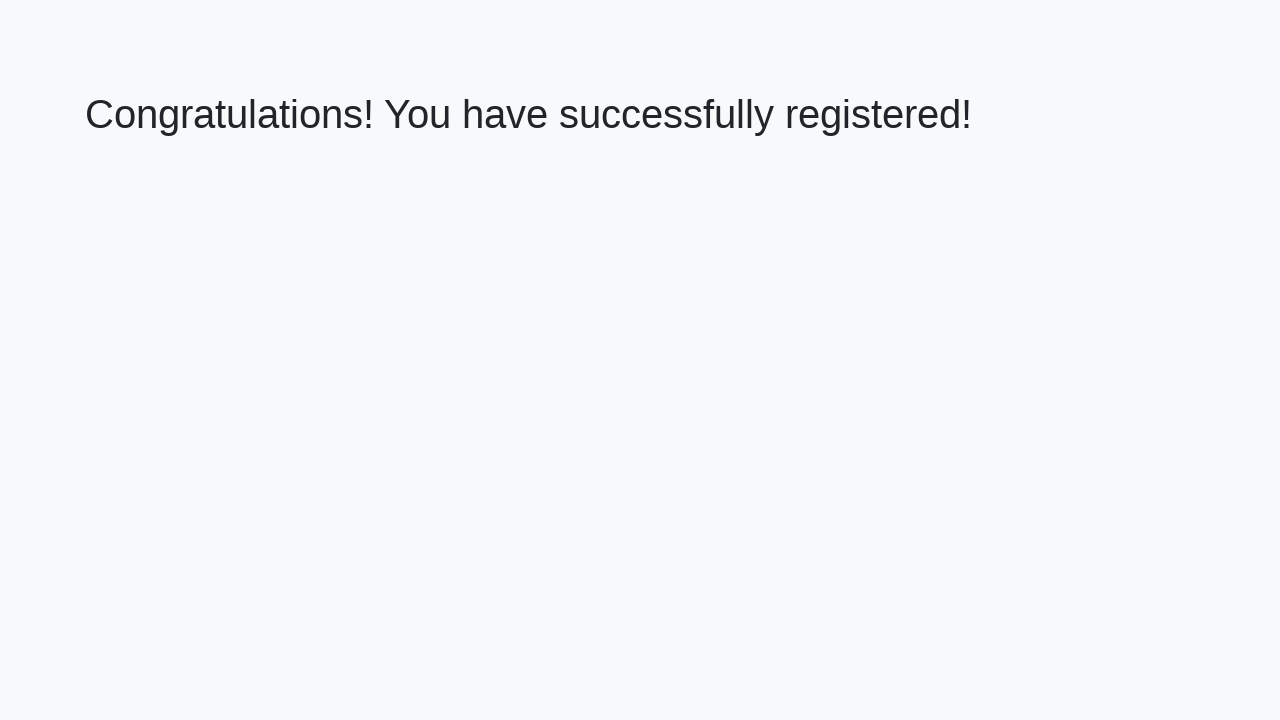

Success message heading loaded
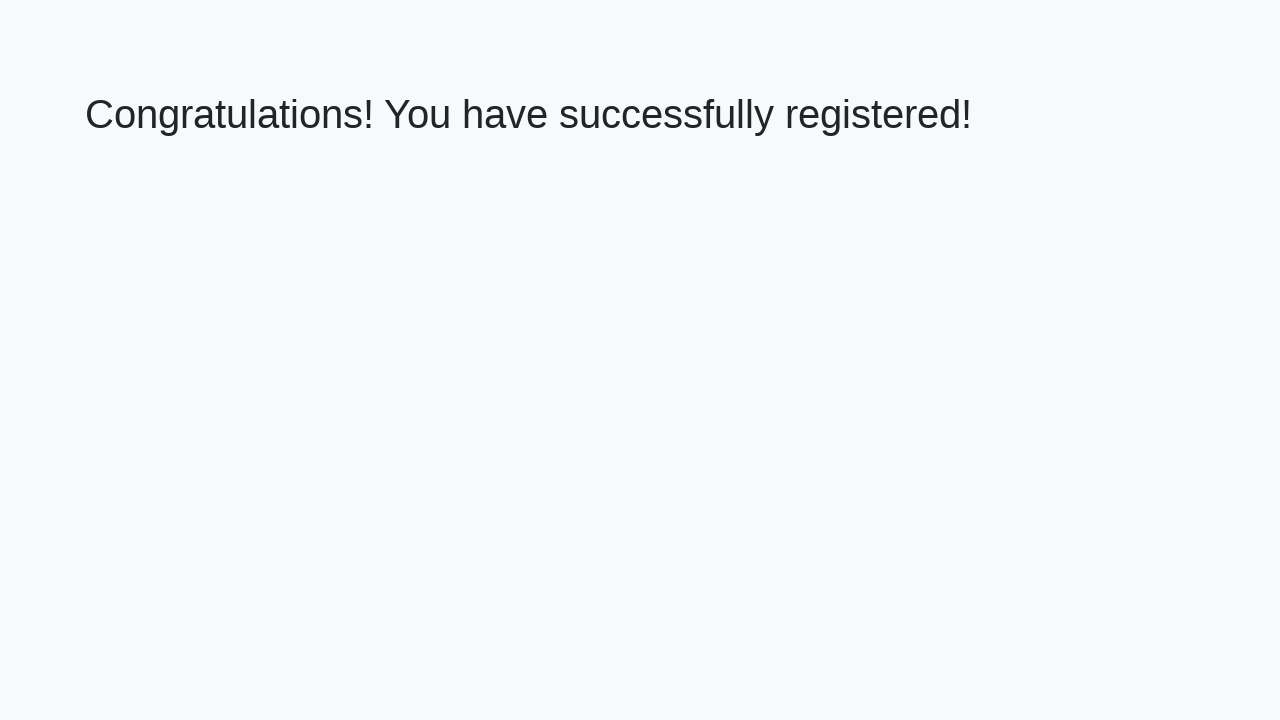

Retrieved success message text content
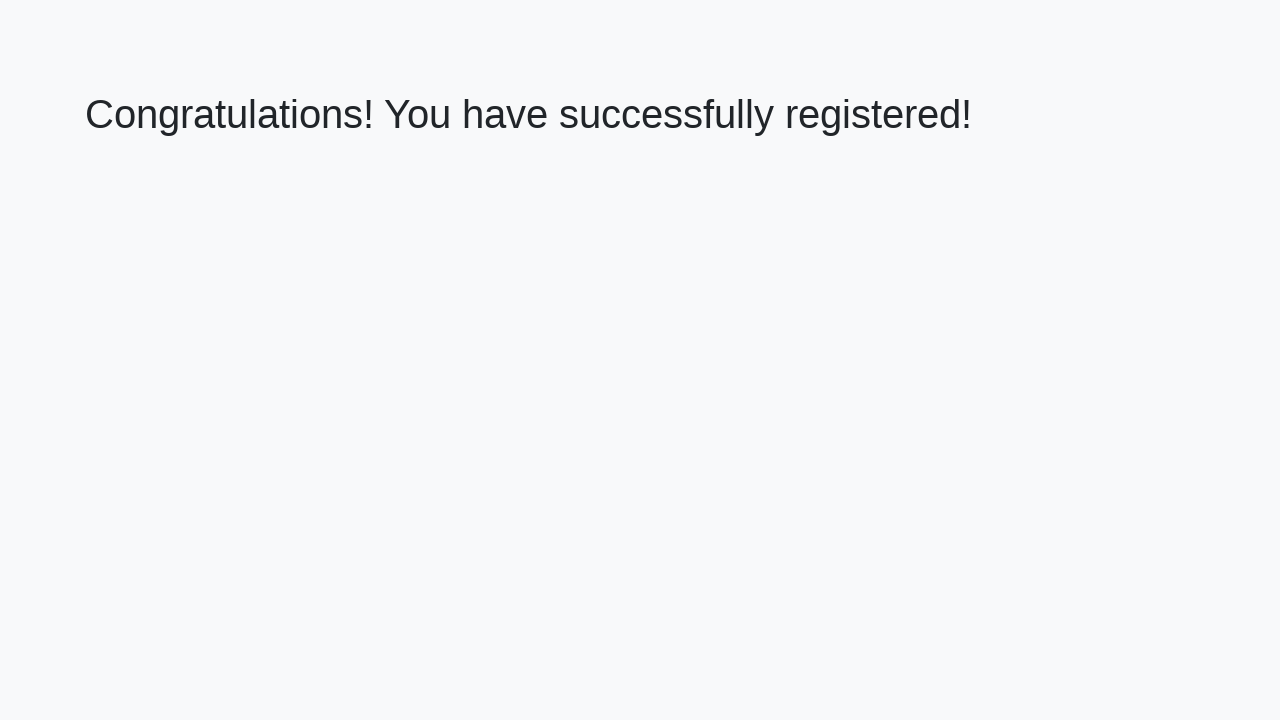

Verified registration success message: 'Congratulations! You have successfully registered!'
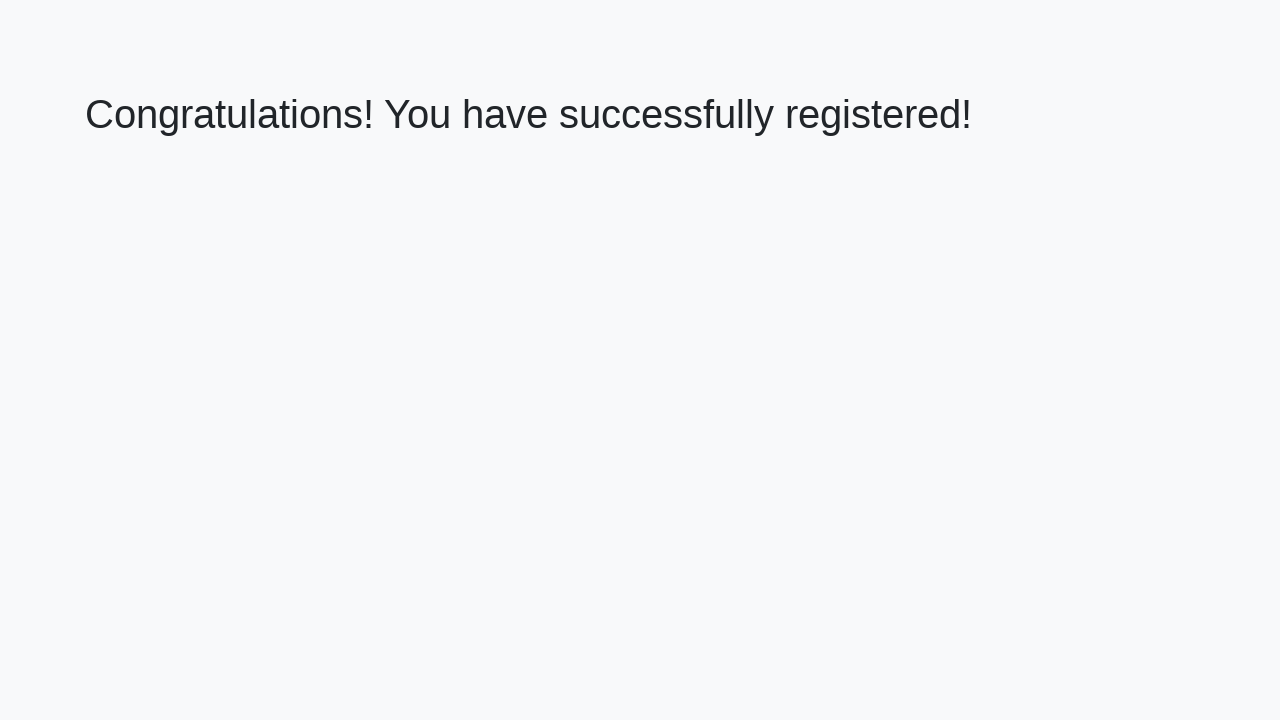

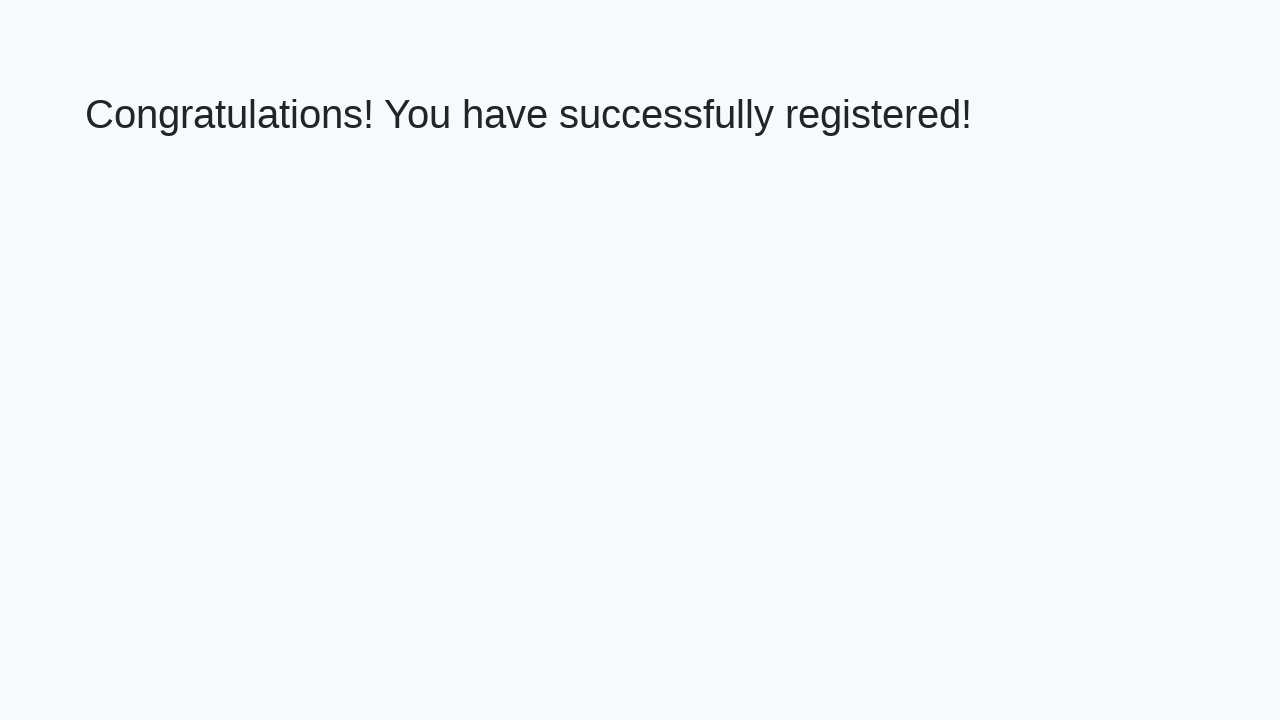